Tests multiple window handling by clicking a link that opens a new window, switching to the new window, and verifying the page titles before and after the switch.

Starting URL: https://practice.cydeo.com/windows

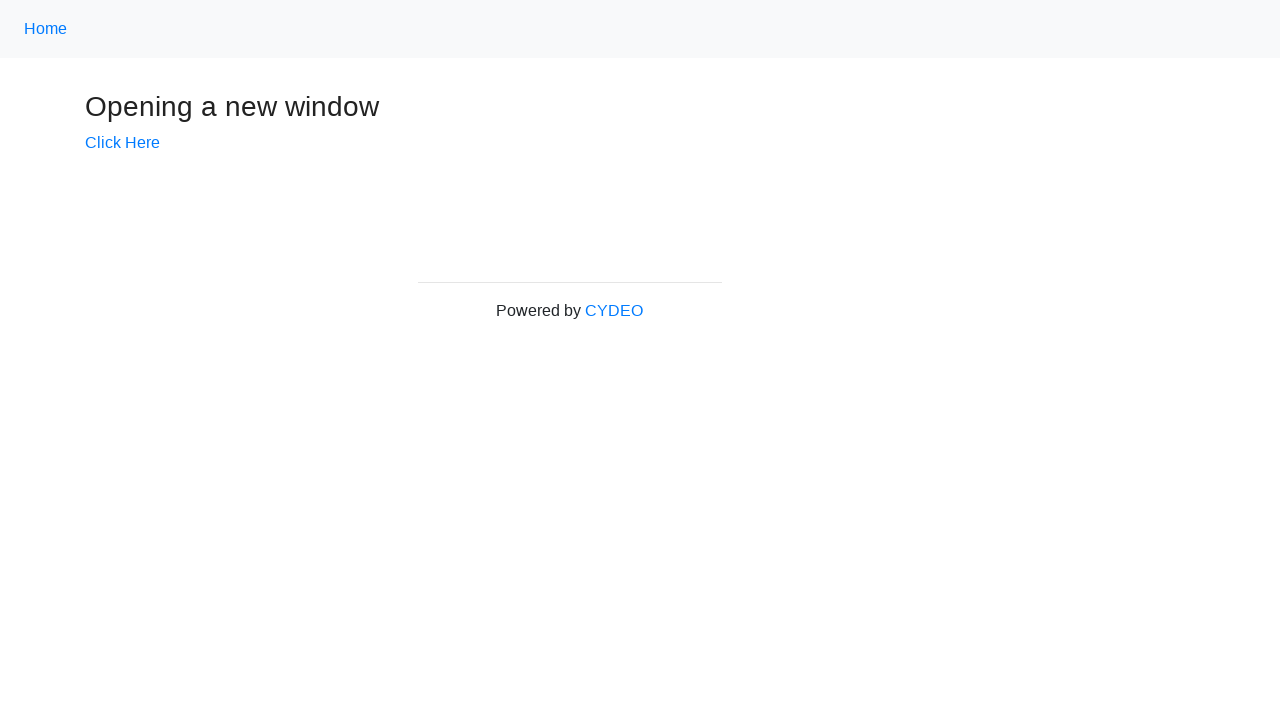

Verified initial page title is 'Windows'
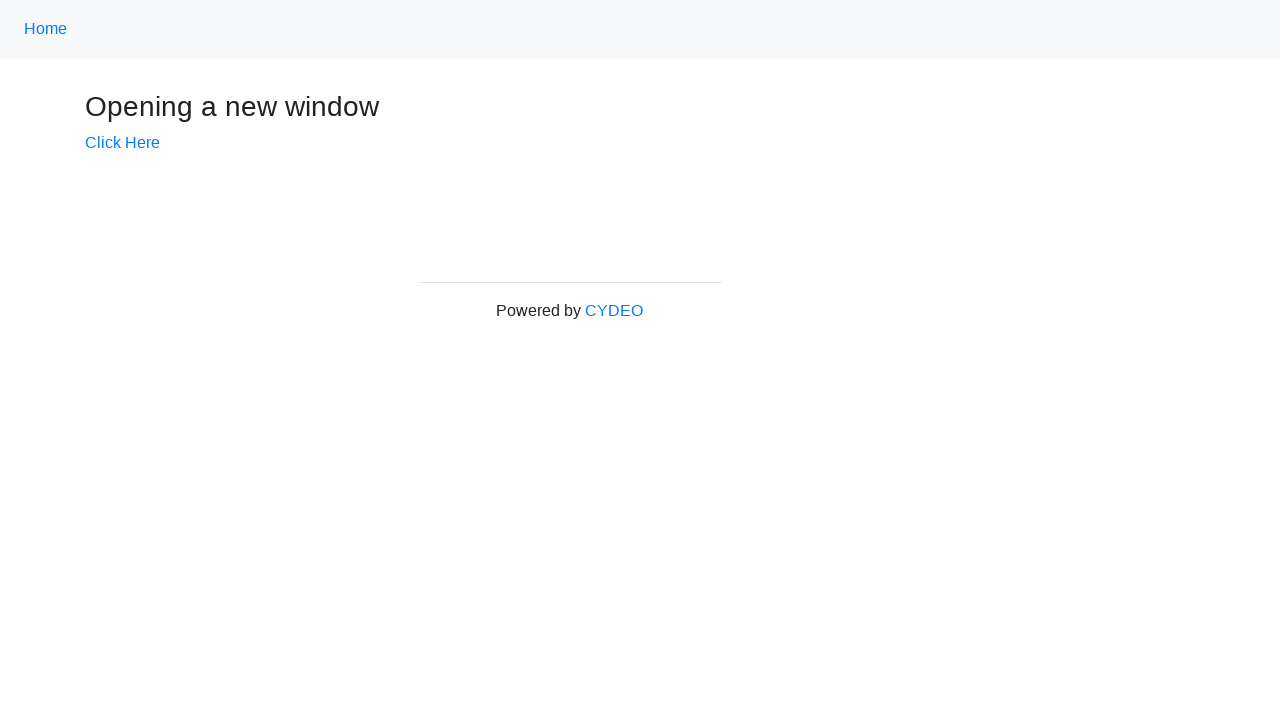

Clicked 'Click Here' link to open new window at (122, 143) on text=Click Here
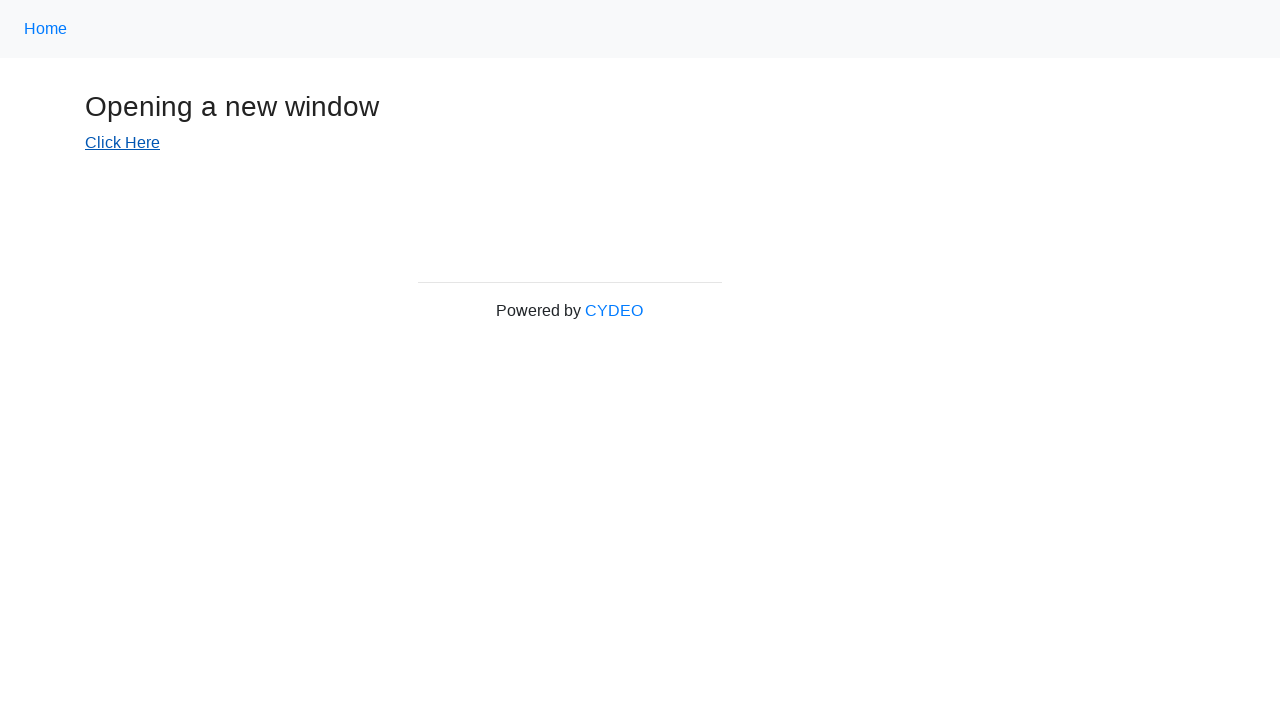

New window opened and captured at (122, 143) on text=Click Here
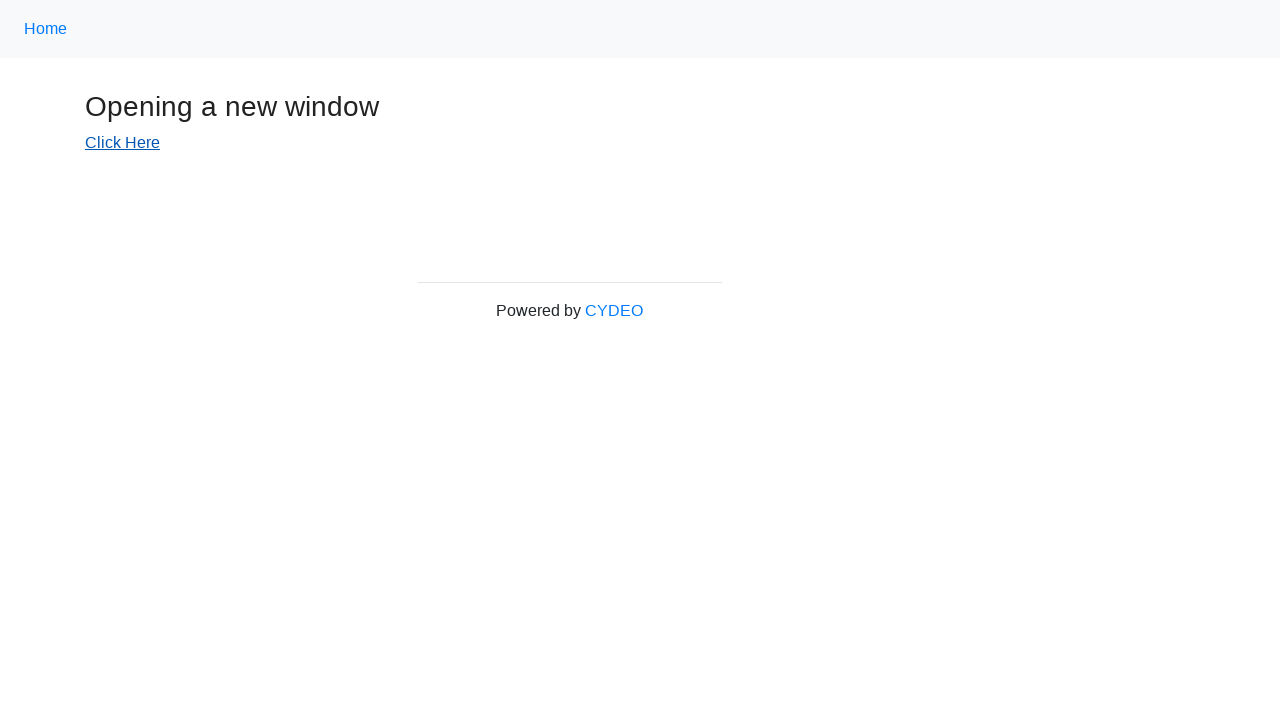

Retrieved new page object from opened window
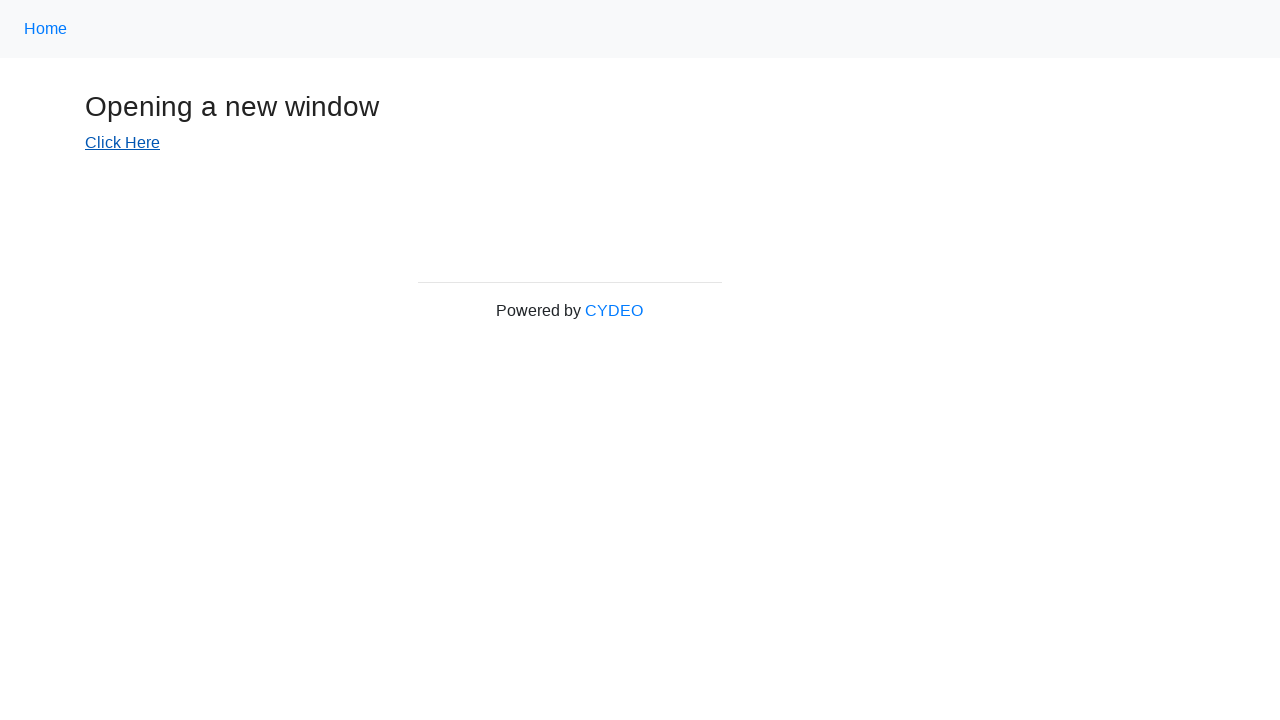

New page finished loading
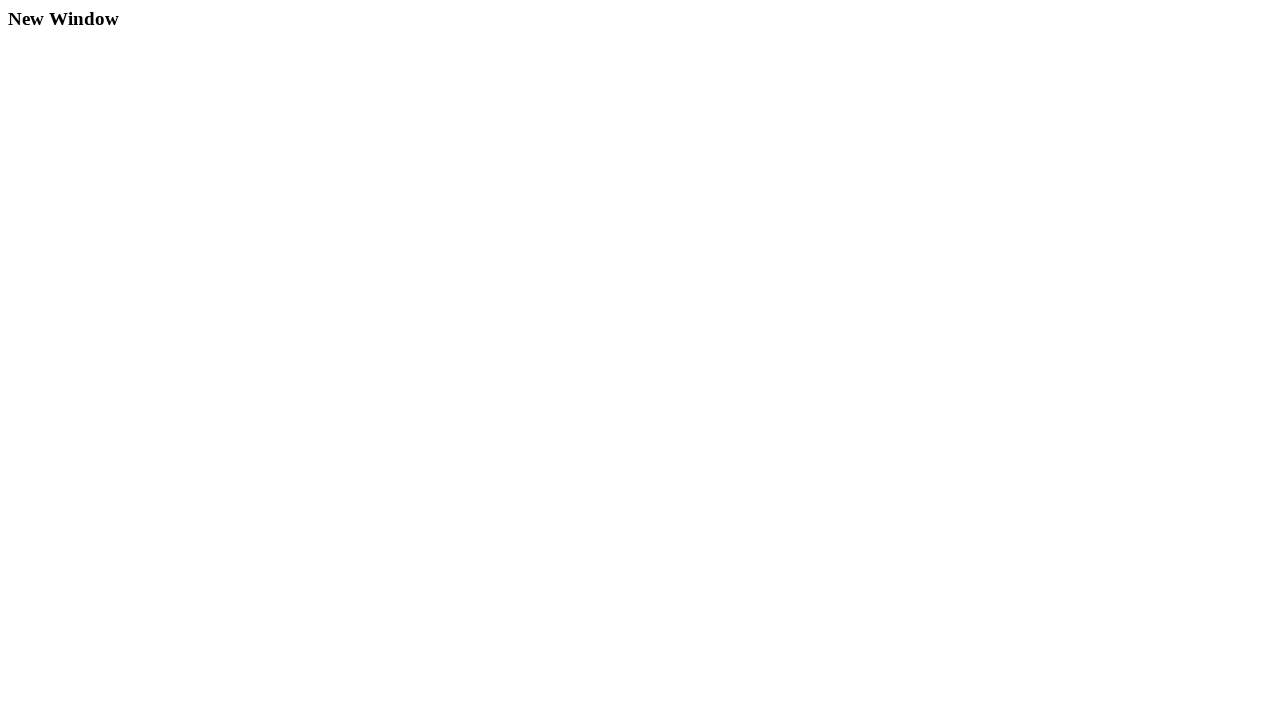

Verified new window title is 'New Window'
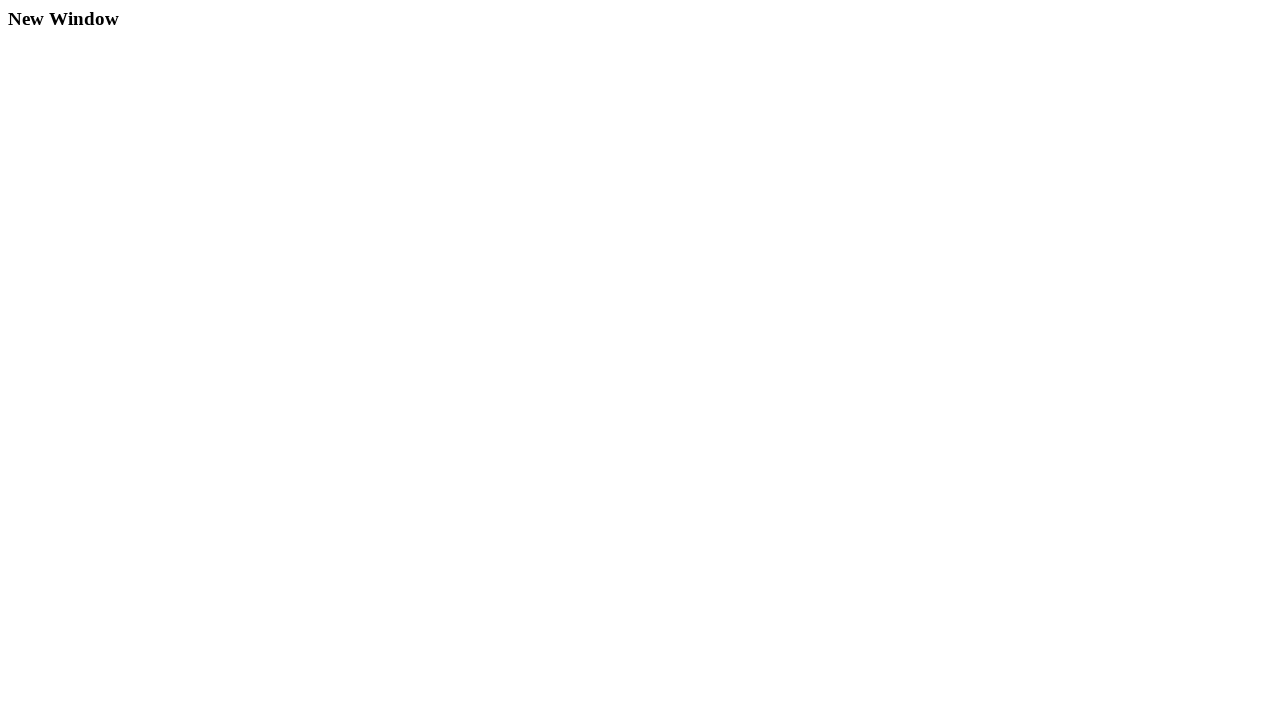

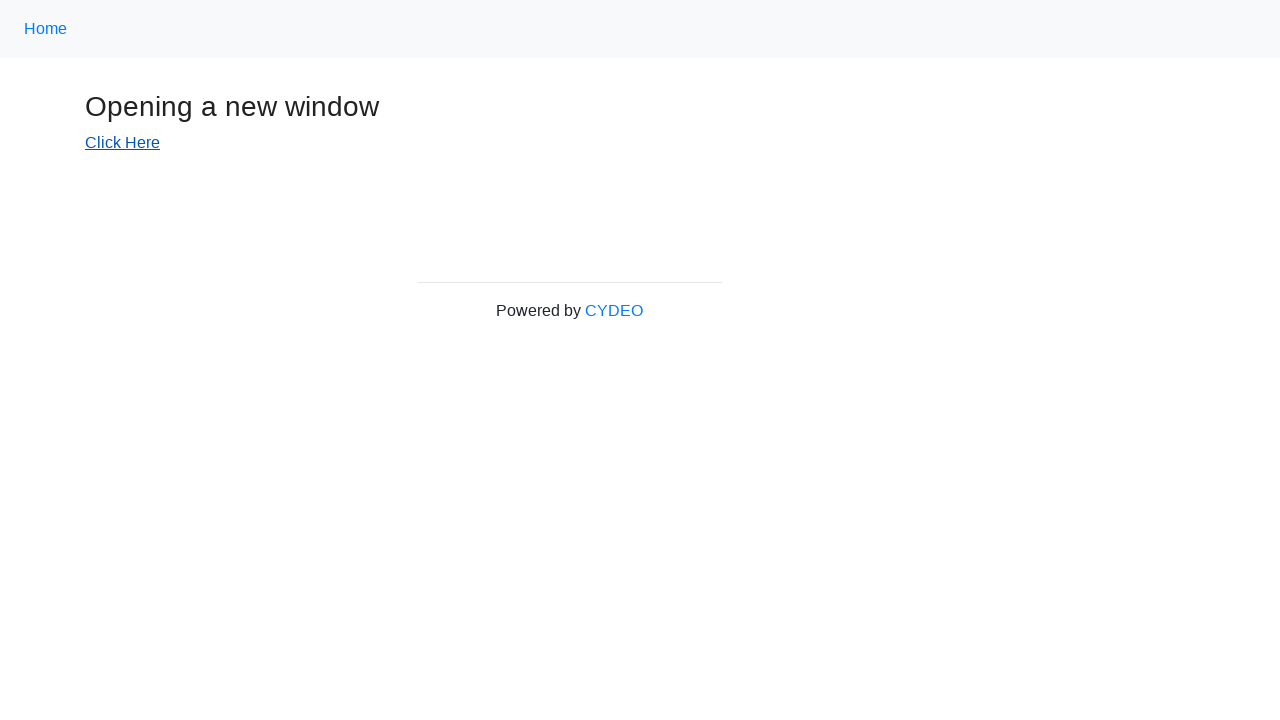